Tests checkbox functionality by checking if a "remember me" checkbox is selected and clicking it to toggle its state if it is currently selected.

Starting URL: https://mail.rediff.com/cgi-bin/login.cgi

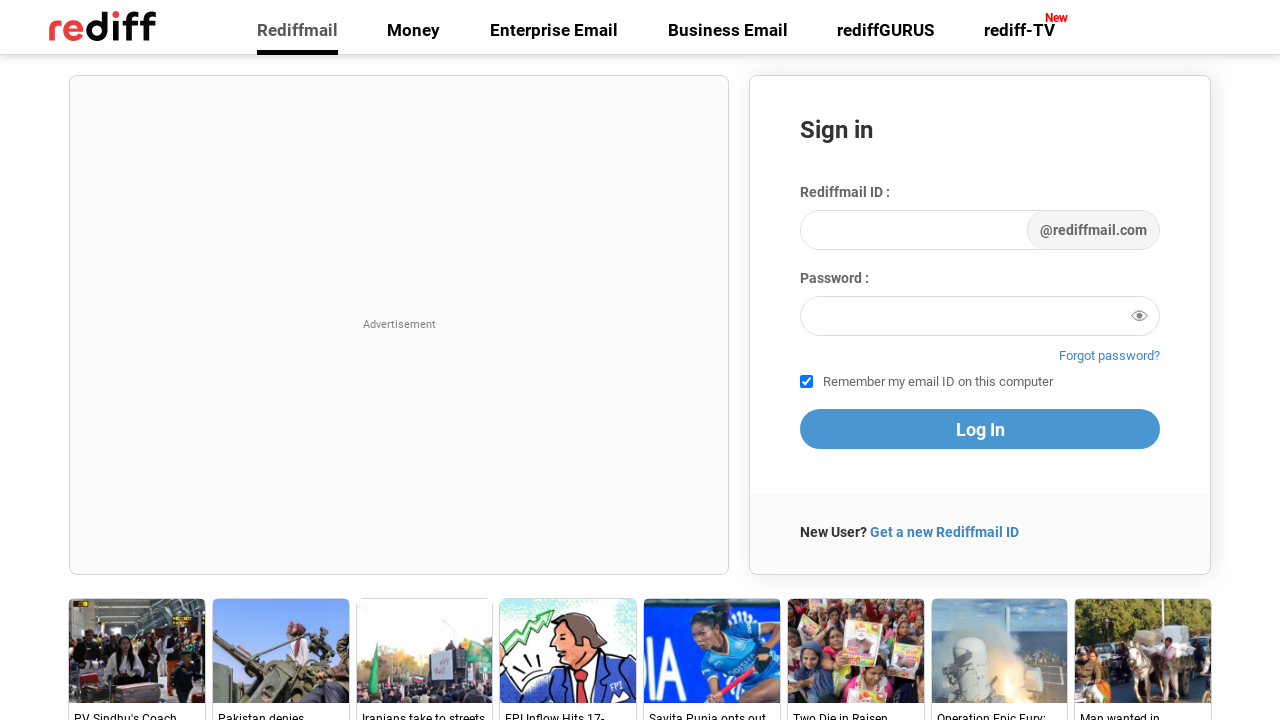

Located 'remember me' checkbox element
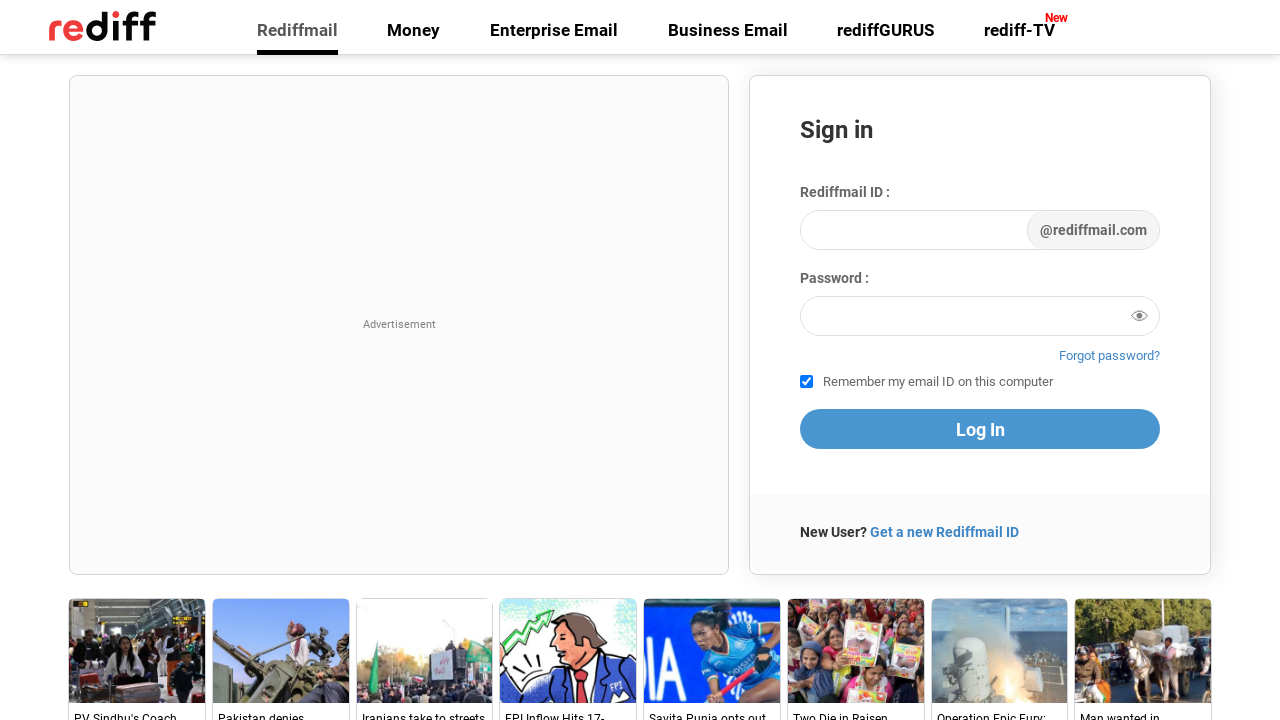

Waited for 'remember me' checkbox to become visible
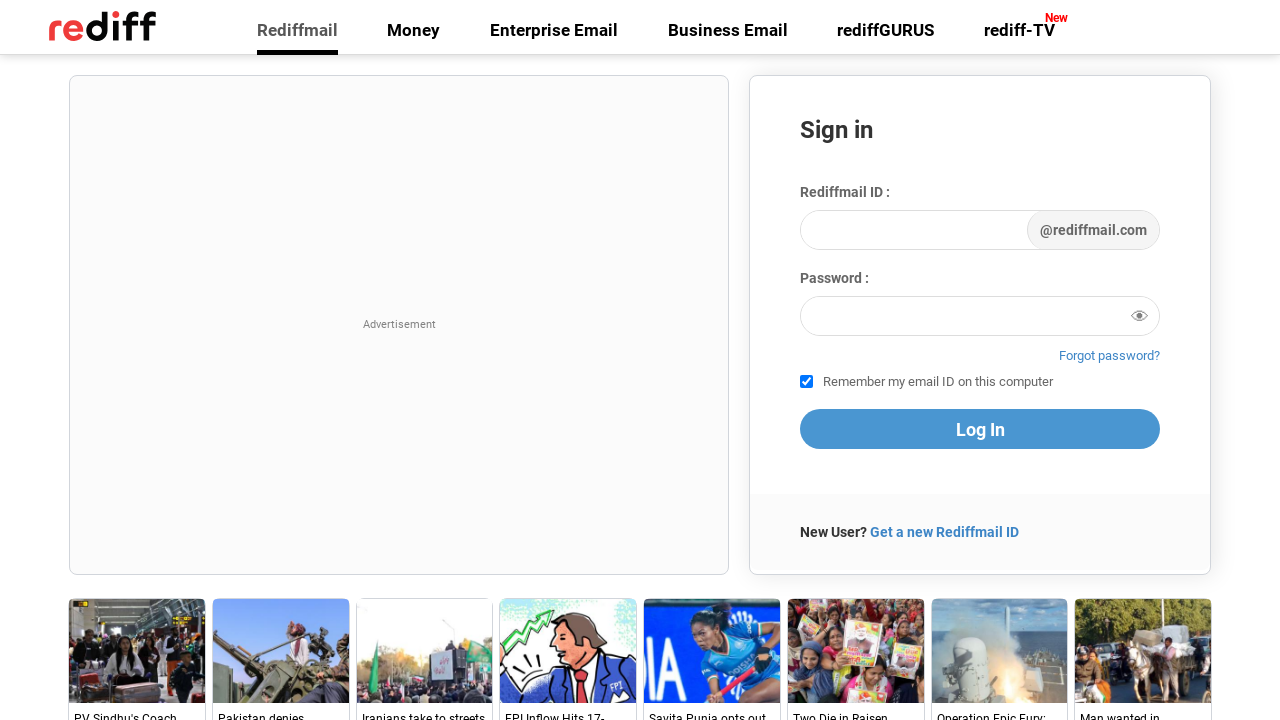

Verified that 'remember me' checkbox is currently selected
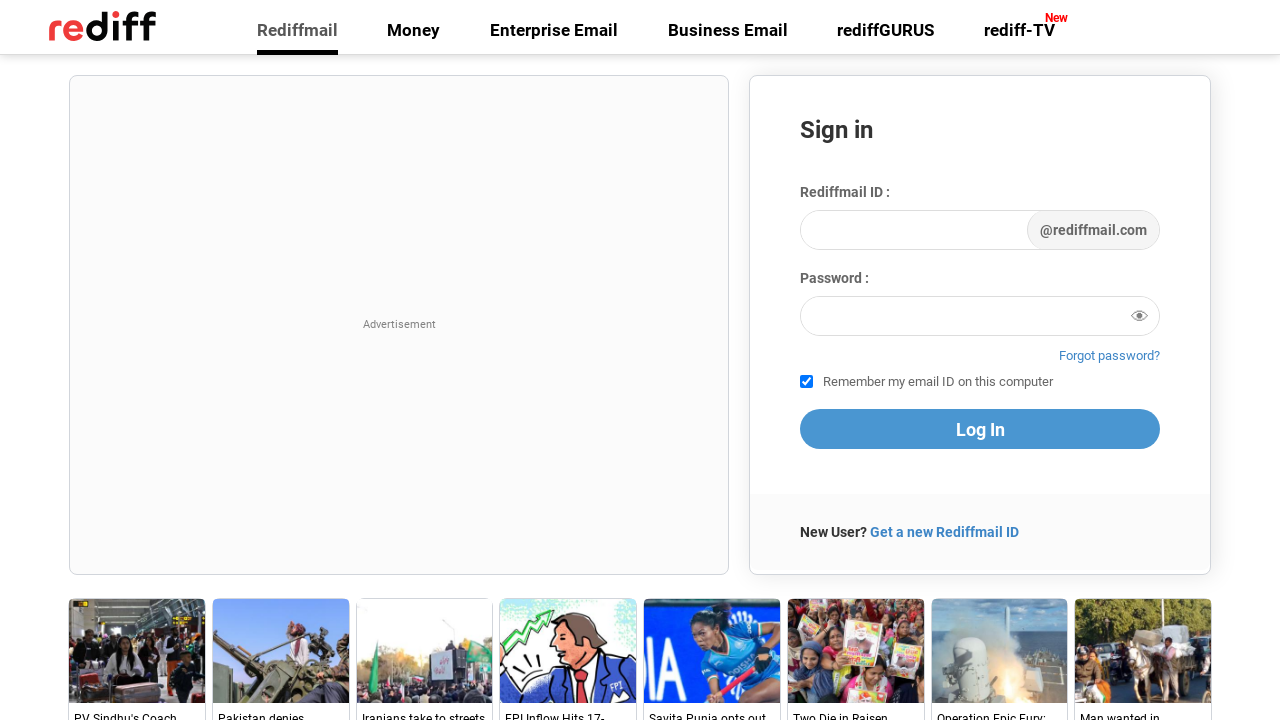

Clicked 'remember me' checkbox to deselect it at (806, 382) on #remember
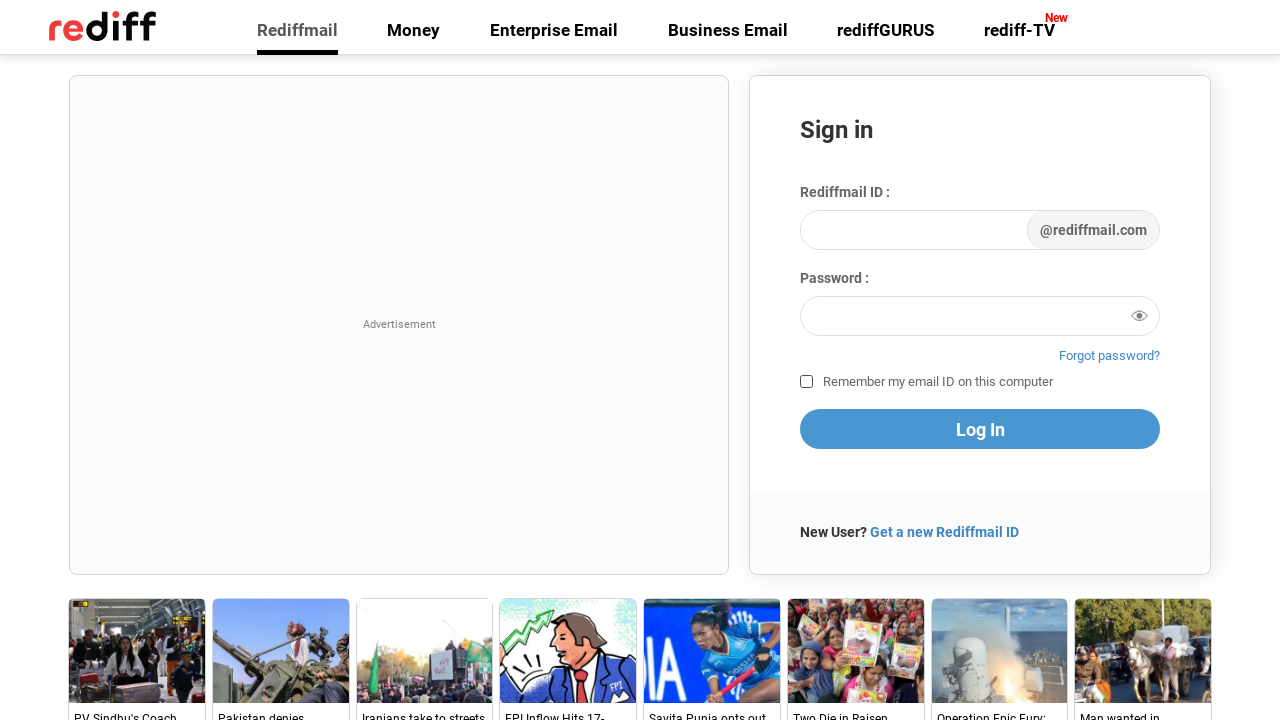

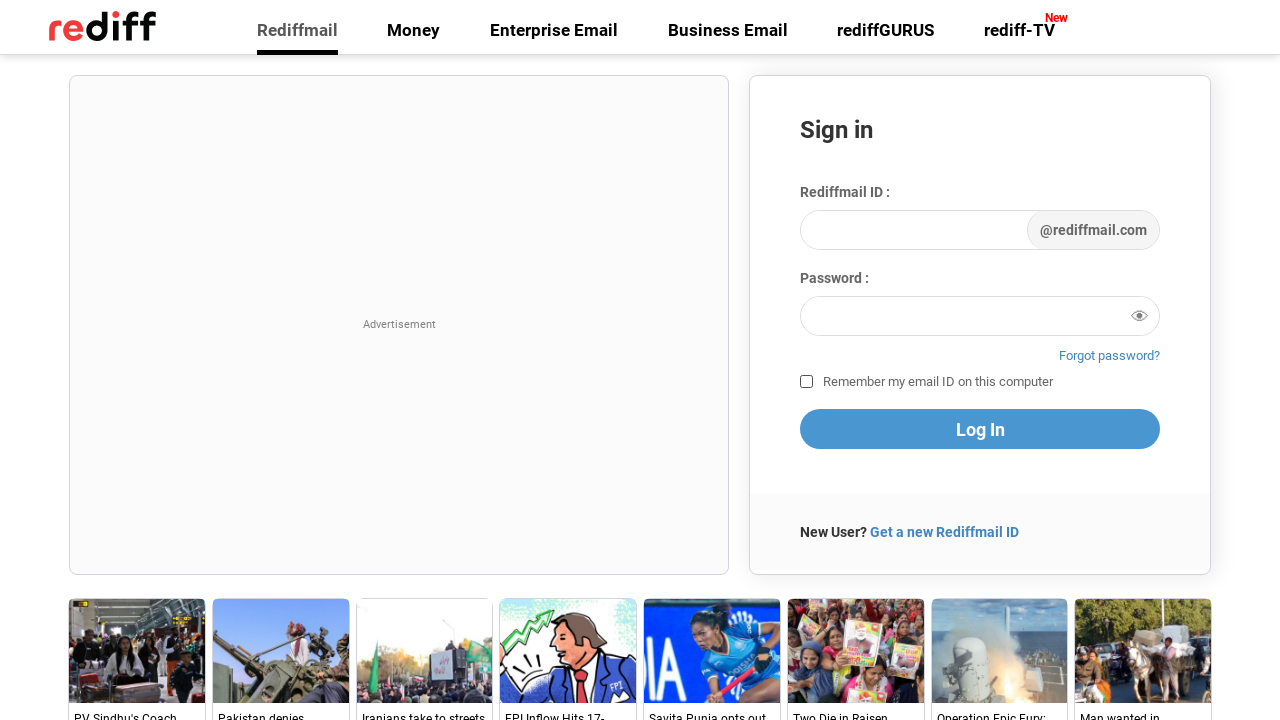